Navigates to W3Schools HTML tables page and retrieves the country information for Ernst Handel company from the example table

Starting URL: https://www.w3schools.com/html/html_tables.asp

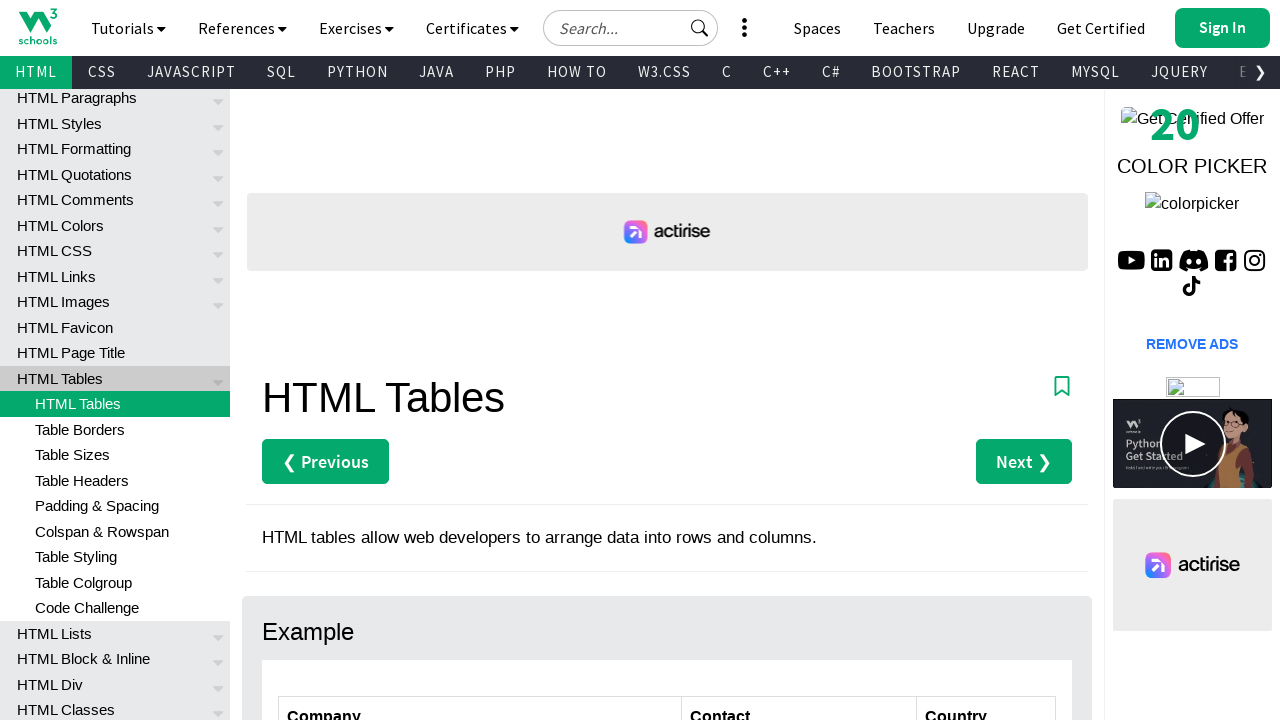

Navigated to W3Schools HTML tables page
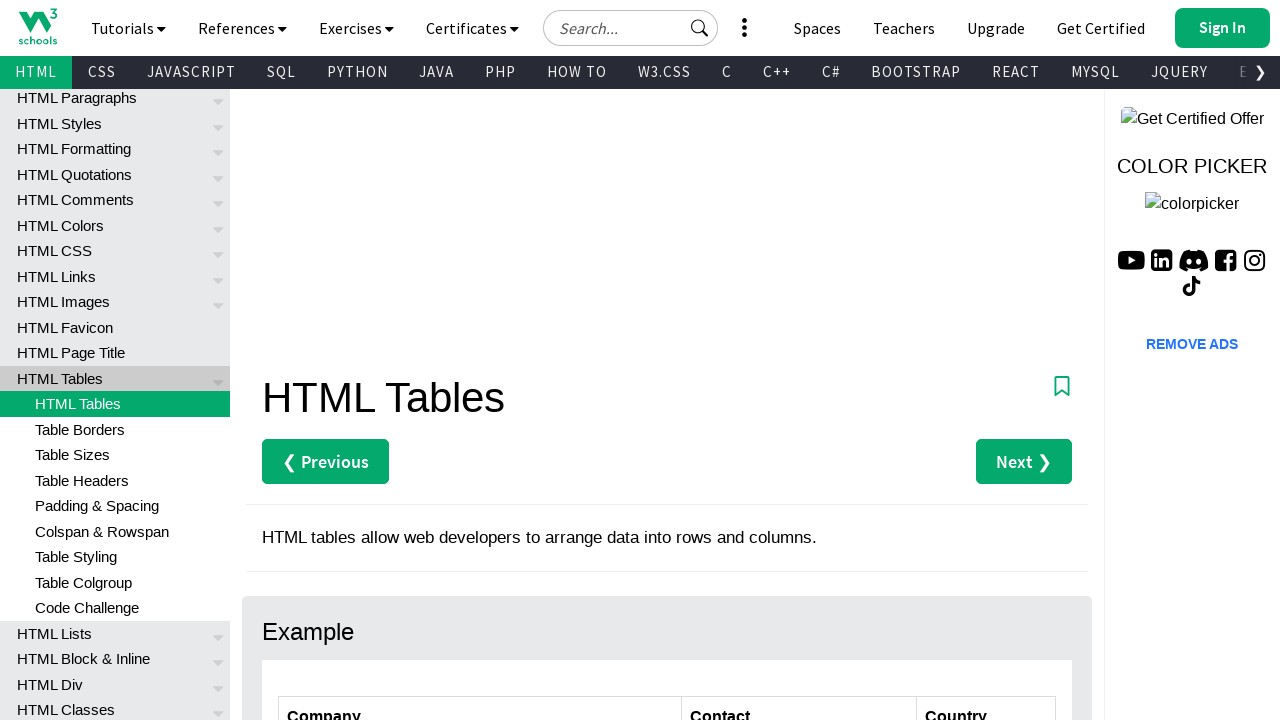

Customers table loaded
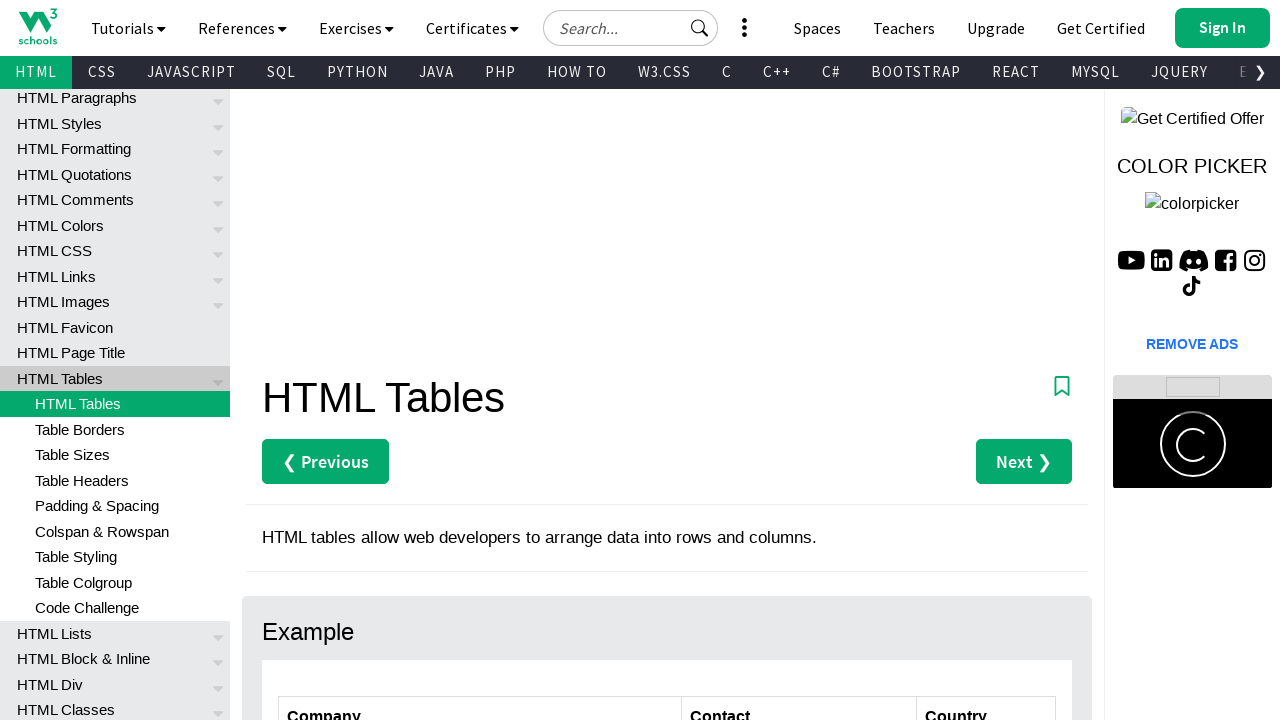

Retrieved country information for Ernst Handel company: Austria
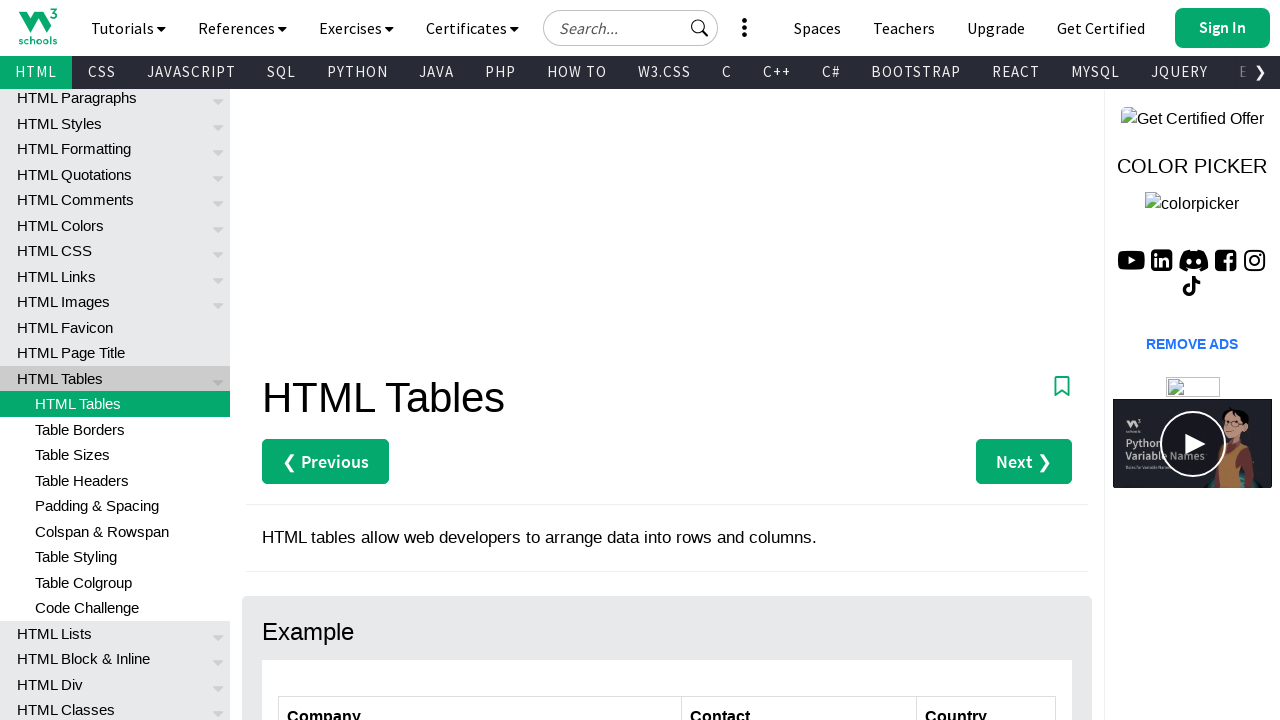

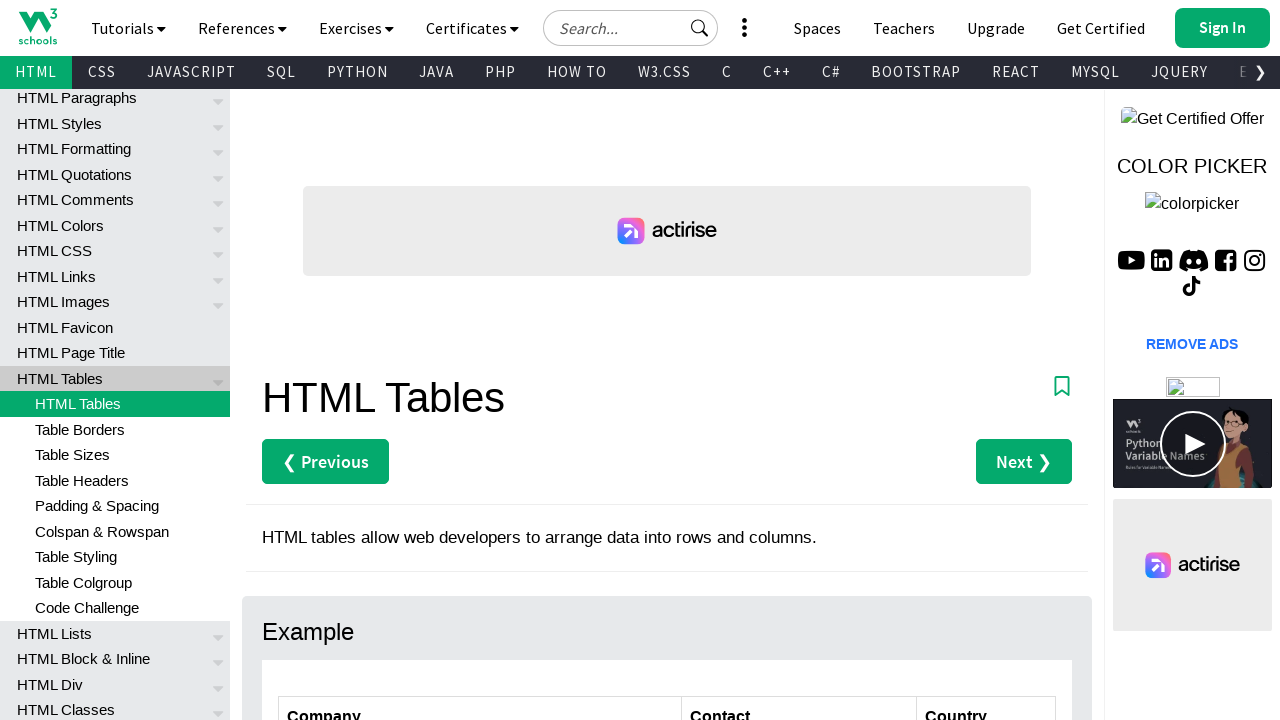